Tests a math challenge form by reading a value from the page, calculating a mathematical result using logarithm and sine functions, filling in the answer, checking required checkboxes, and submitting the form.

Starting URL: https://suninjuly.github.io/math.html

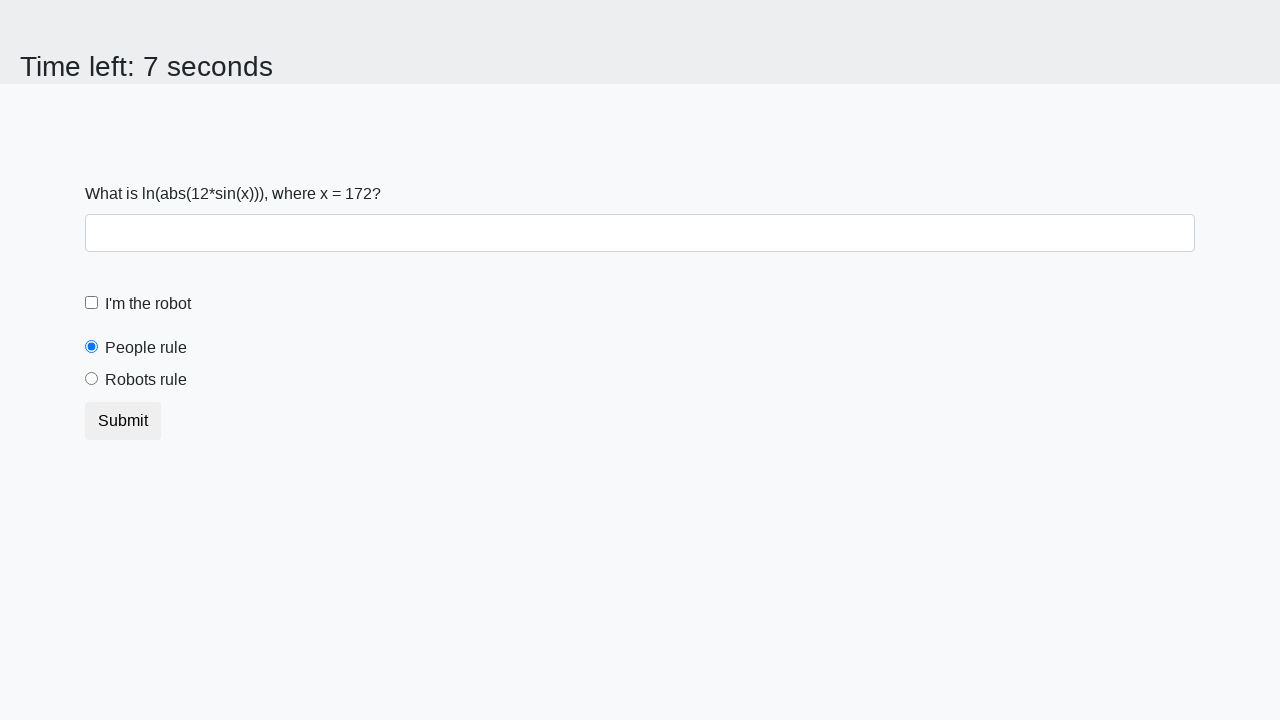

Located the input value element
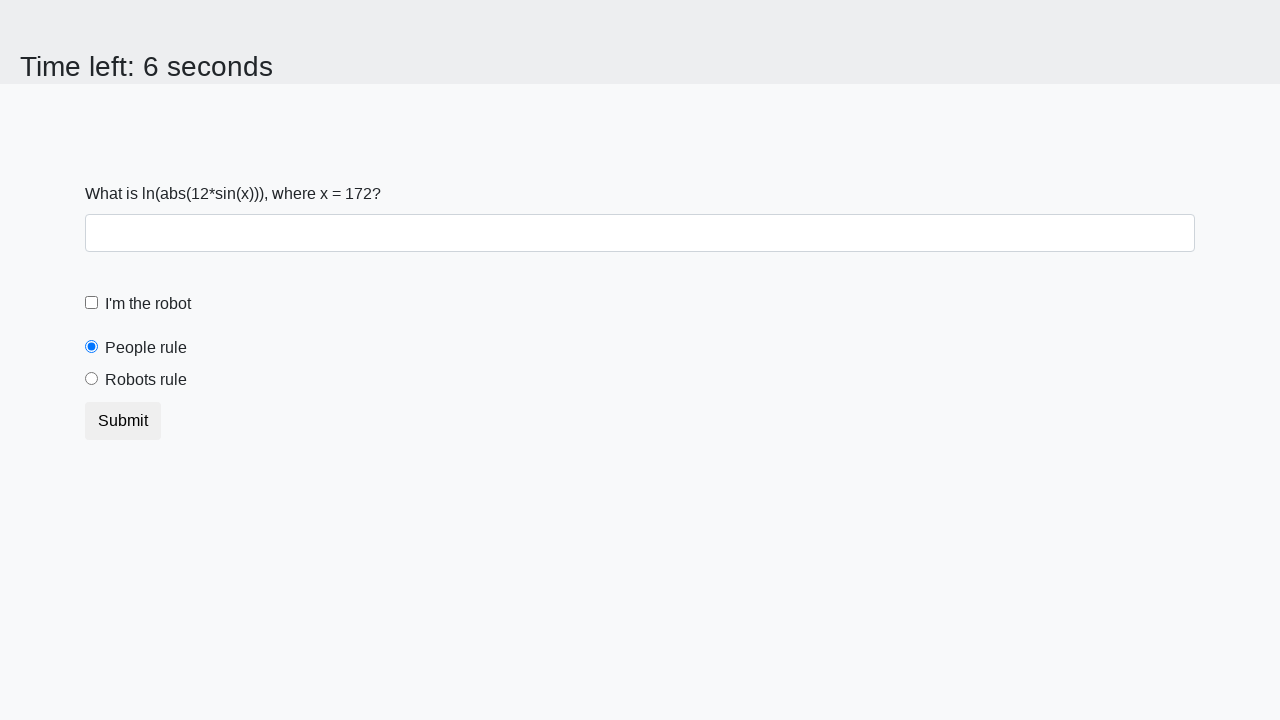

Retrieved x value from page
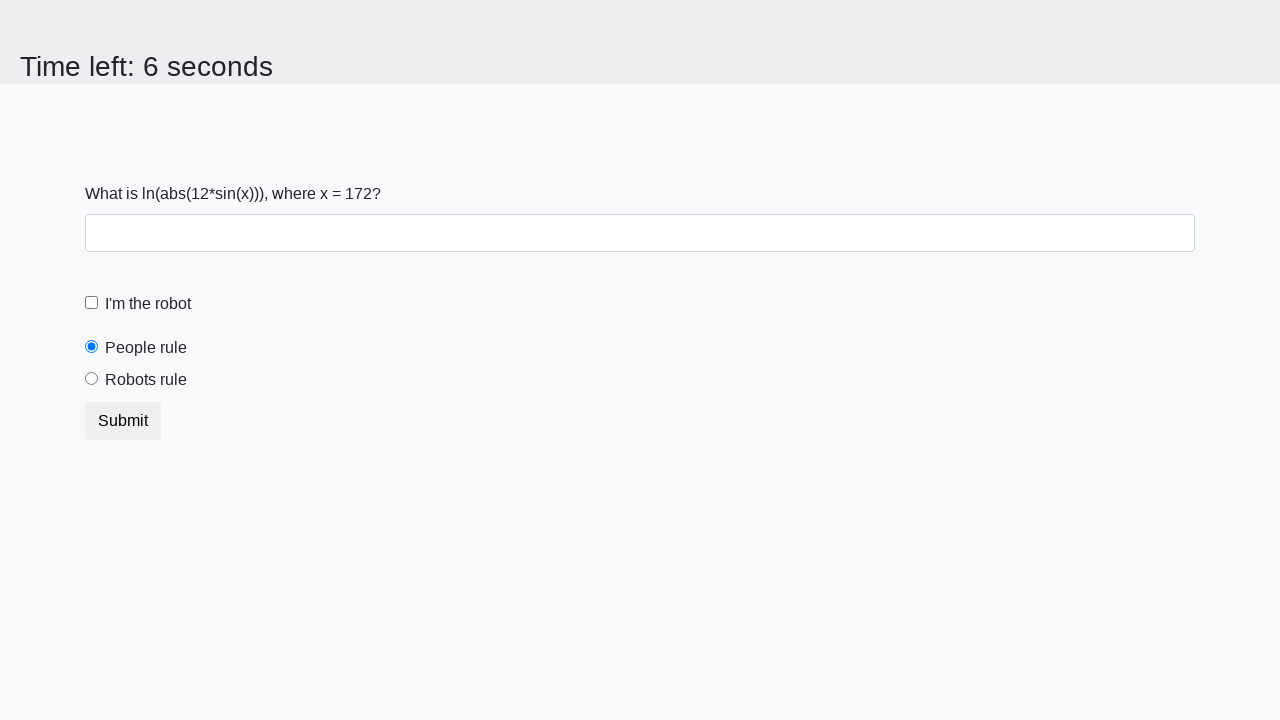

Calculated answer using logarithm and sine functions: 2.1405260203562335
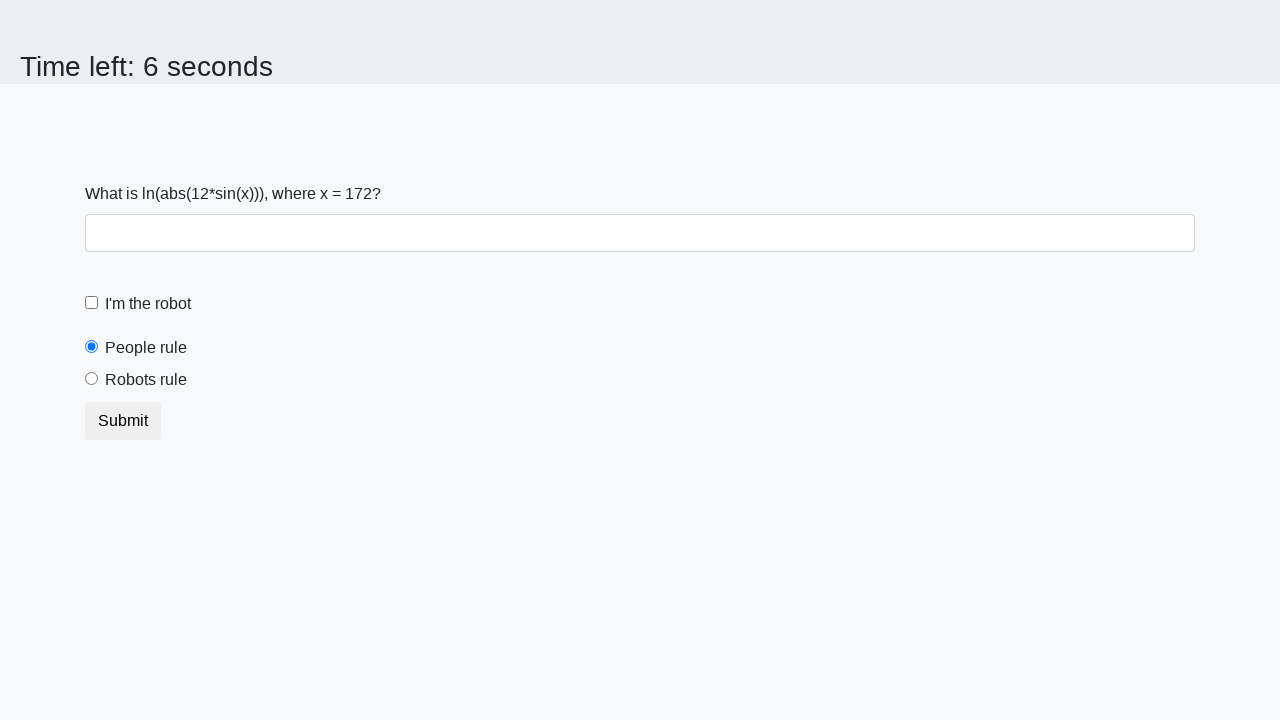

Filled in the calculated answer on #answer
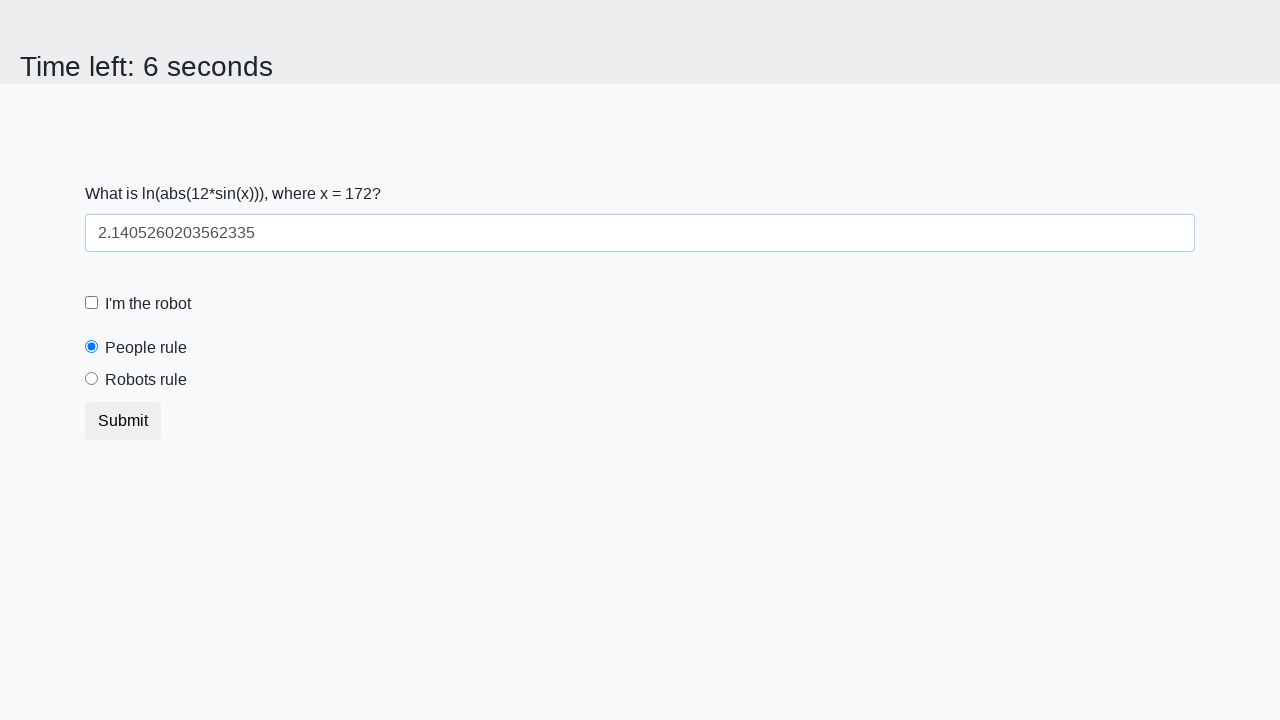

Checked the robot checkbox at (92, 303) on #robotCheckbox
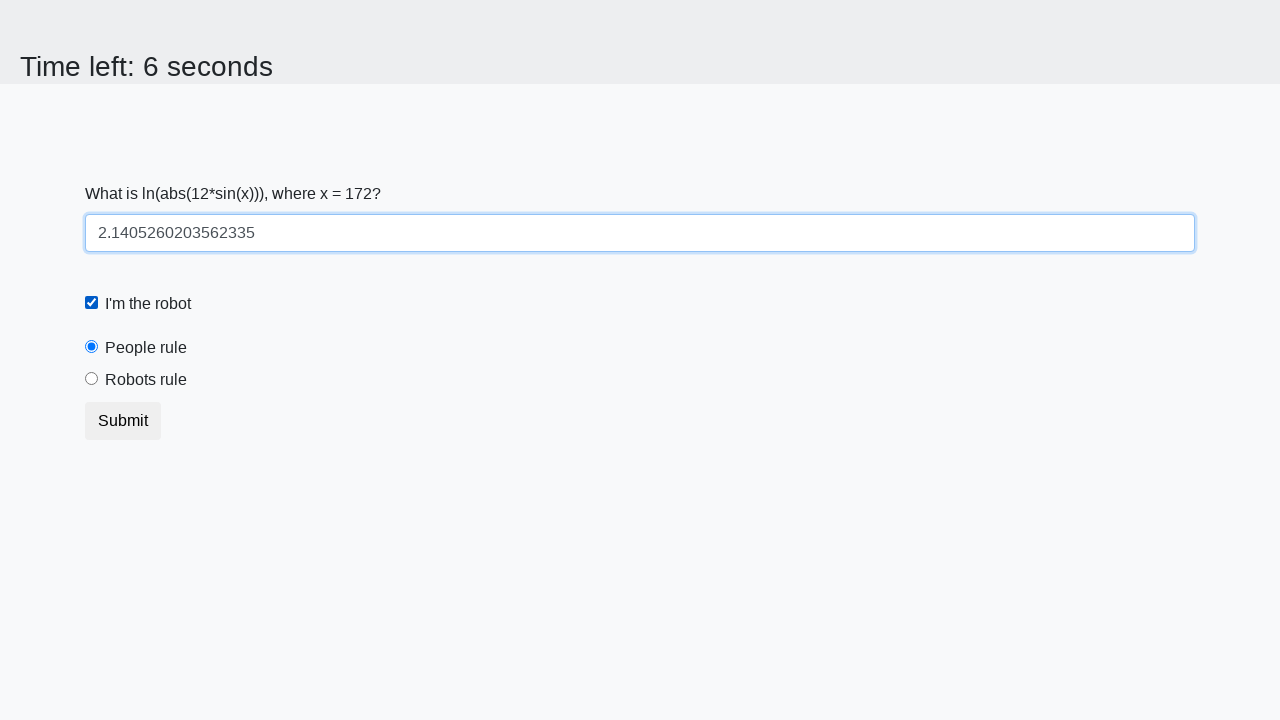

Selected the 'robots rule' radio button at (92, 379) on #robotsRule
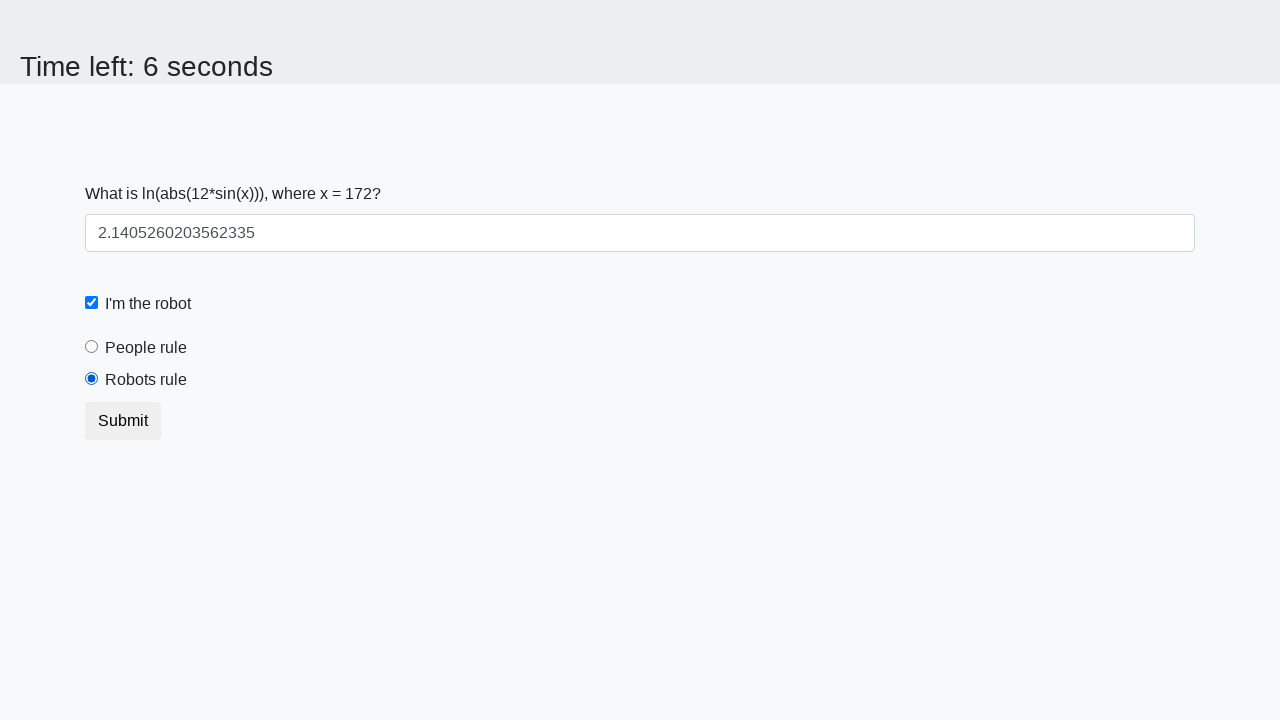

Submitted the math challenge form at (123, 421) on button[type='submit']
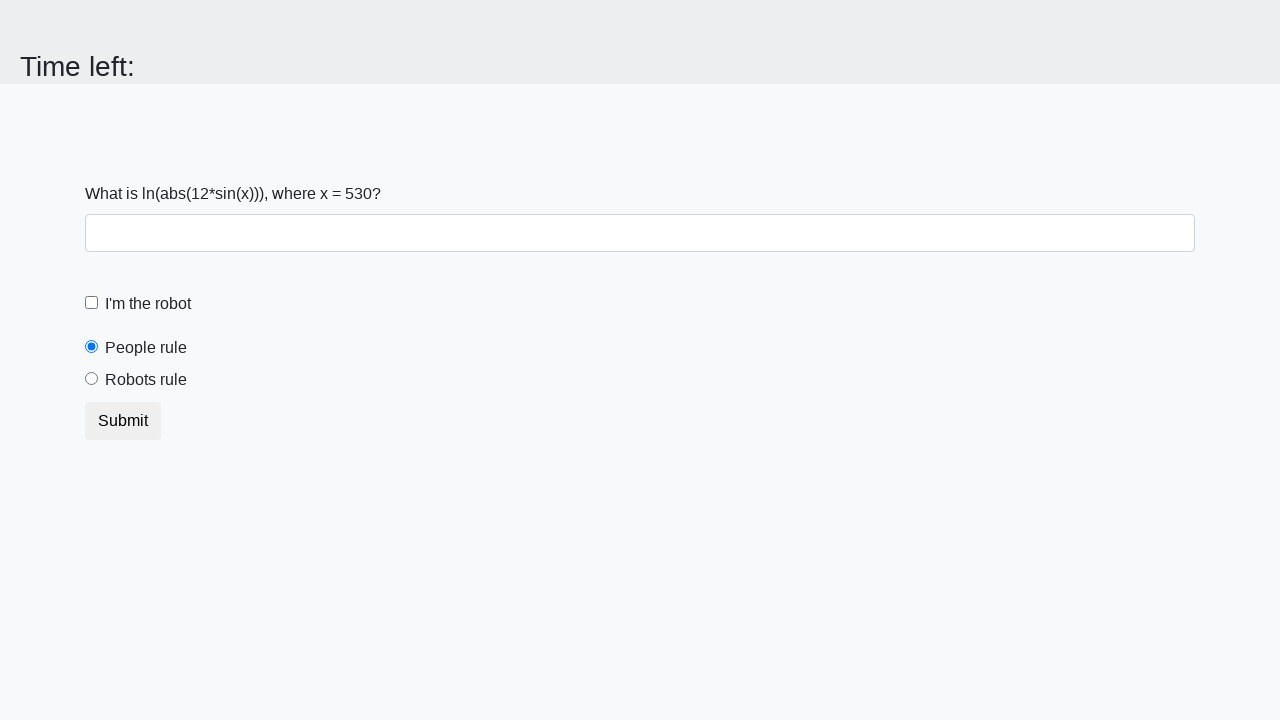

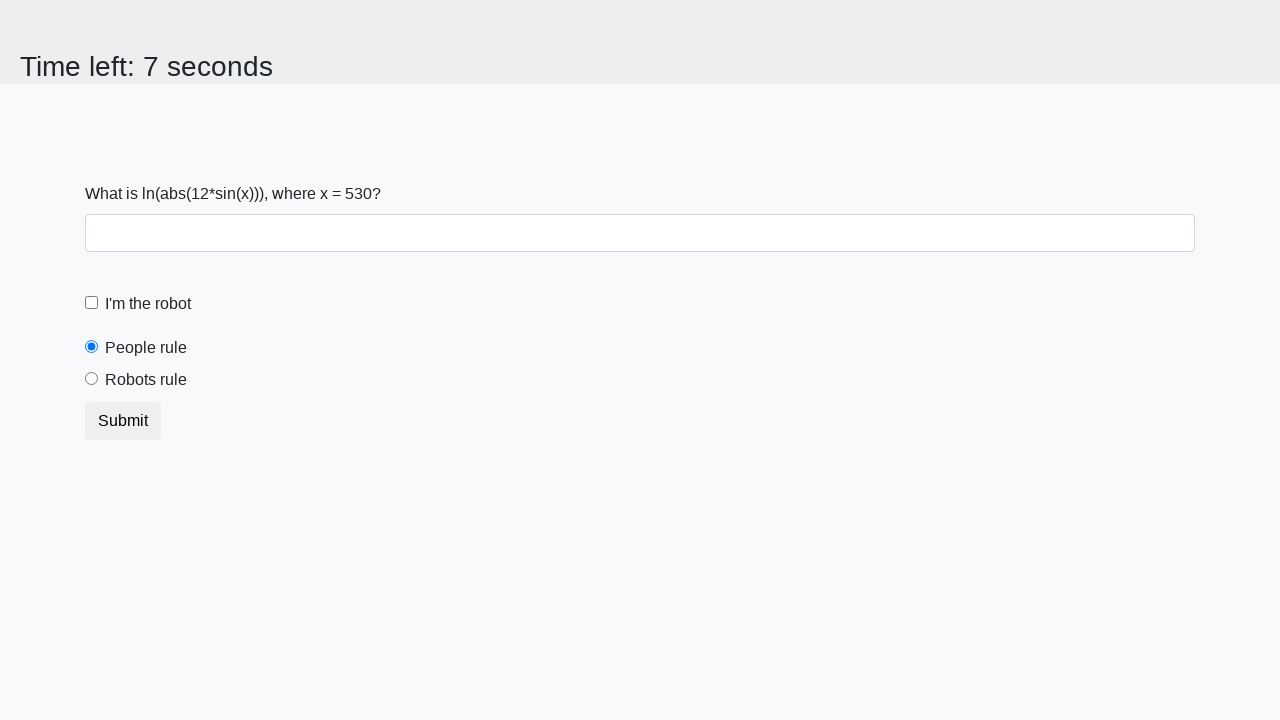